Tests the checkboxradio jQuery UI widget by selecting radio buttons and checkboxes in different fieldsets.

Starting URL: https://jqueryui.com/checkboxradio/

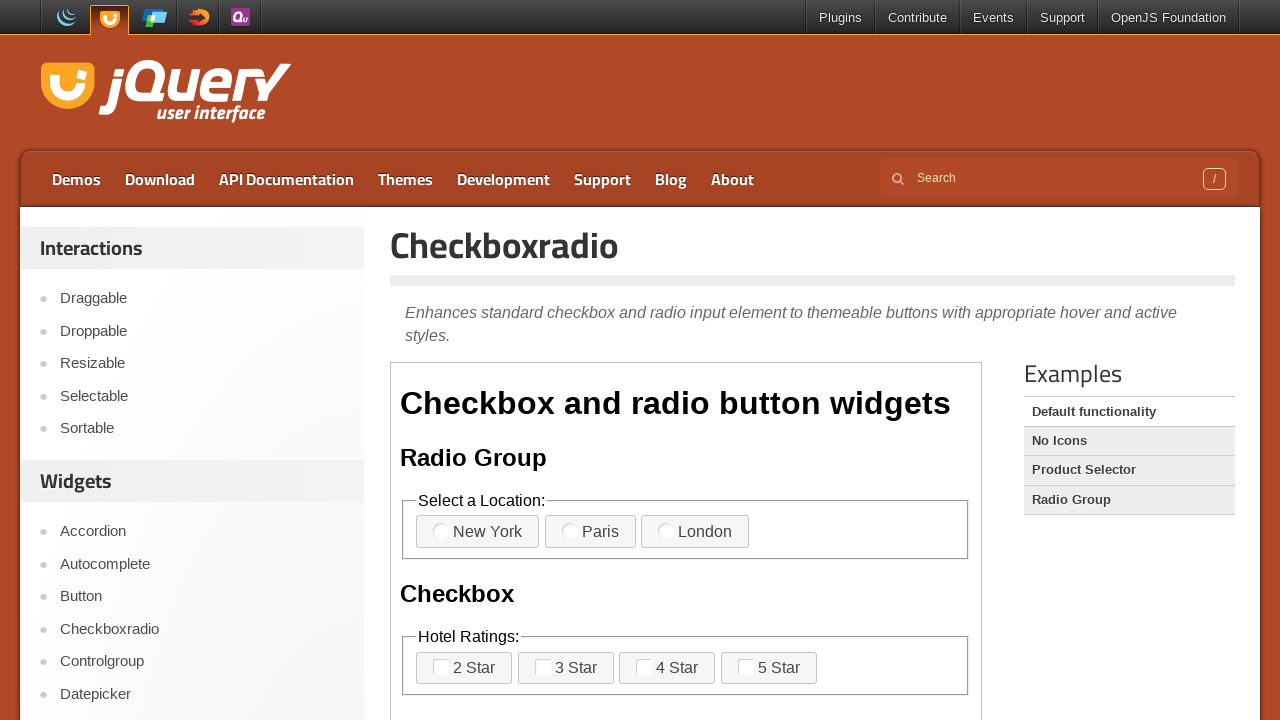

Scrolled down 300px to view the demo
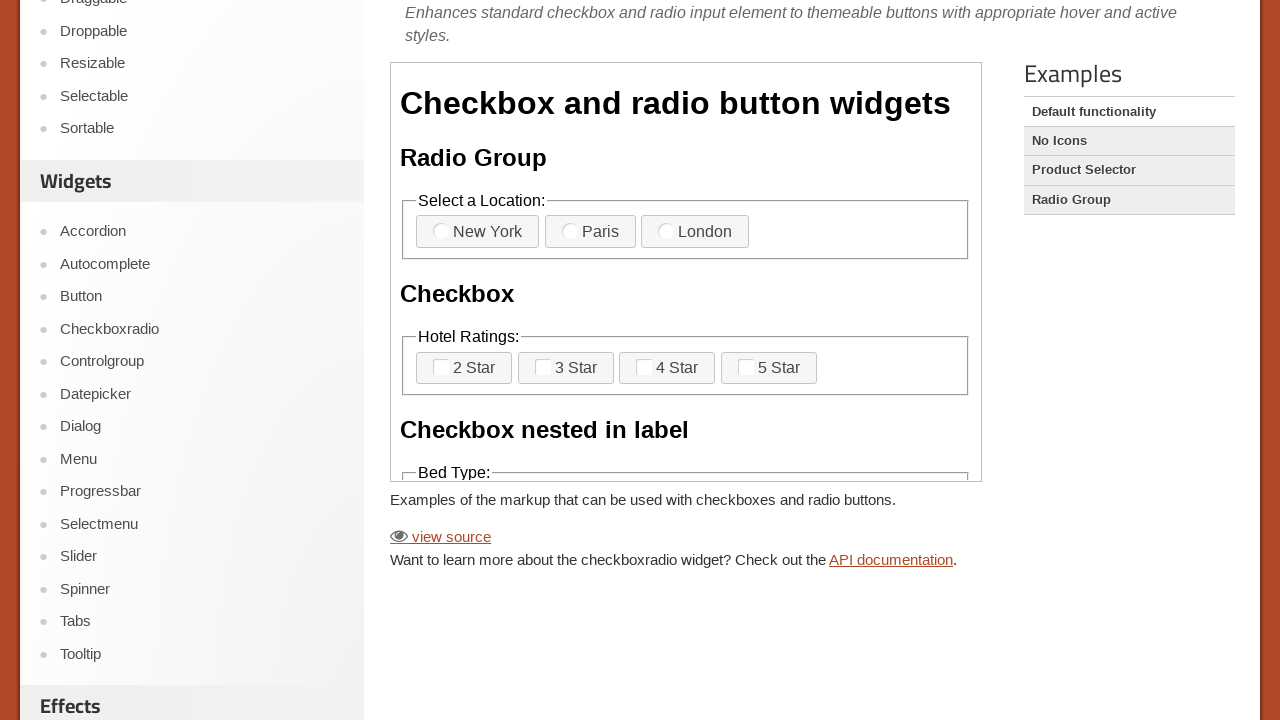

Located the demo iframe
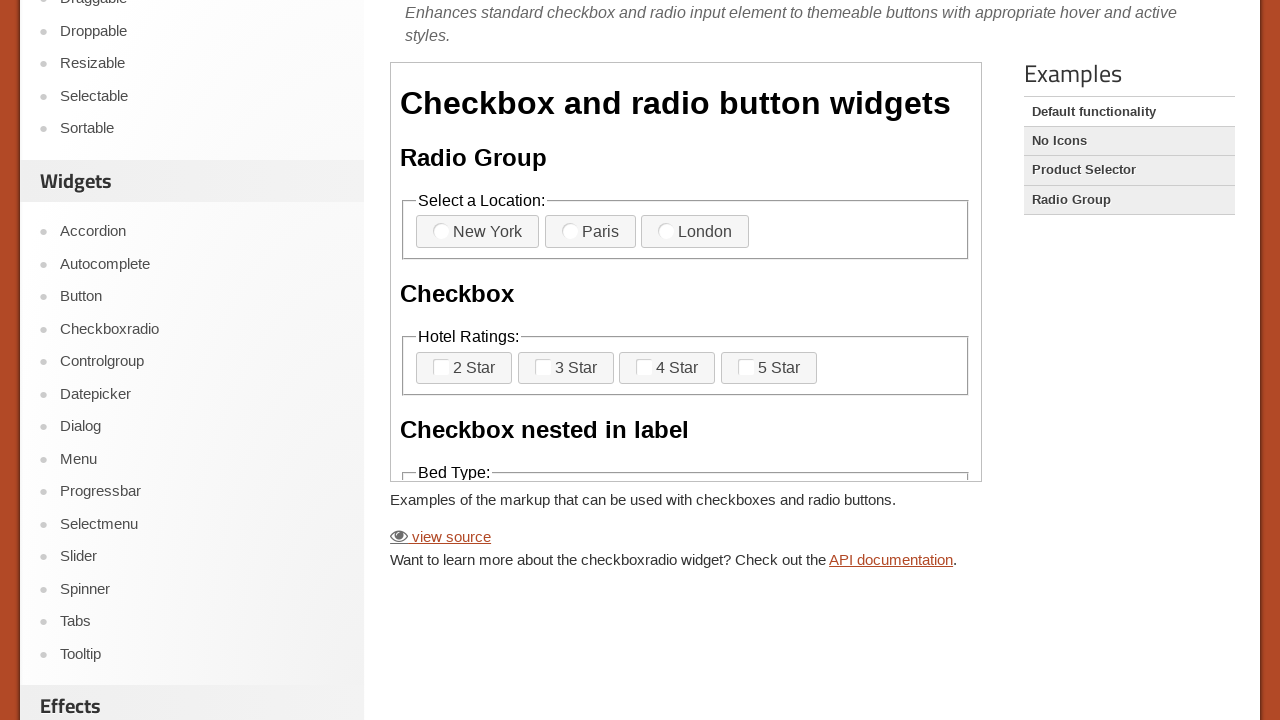

Located New York radio button
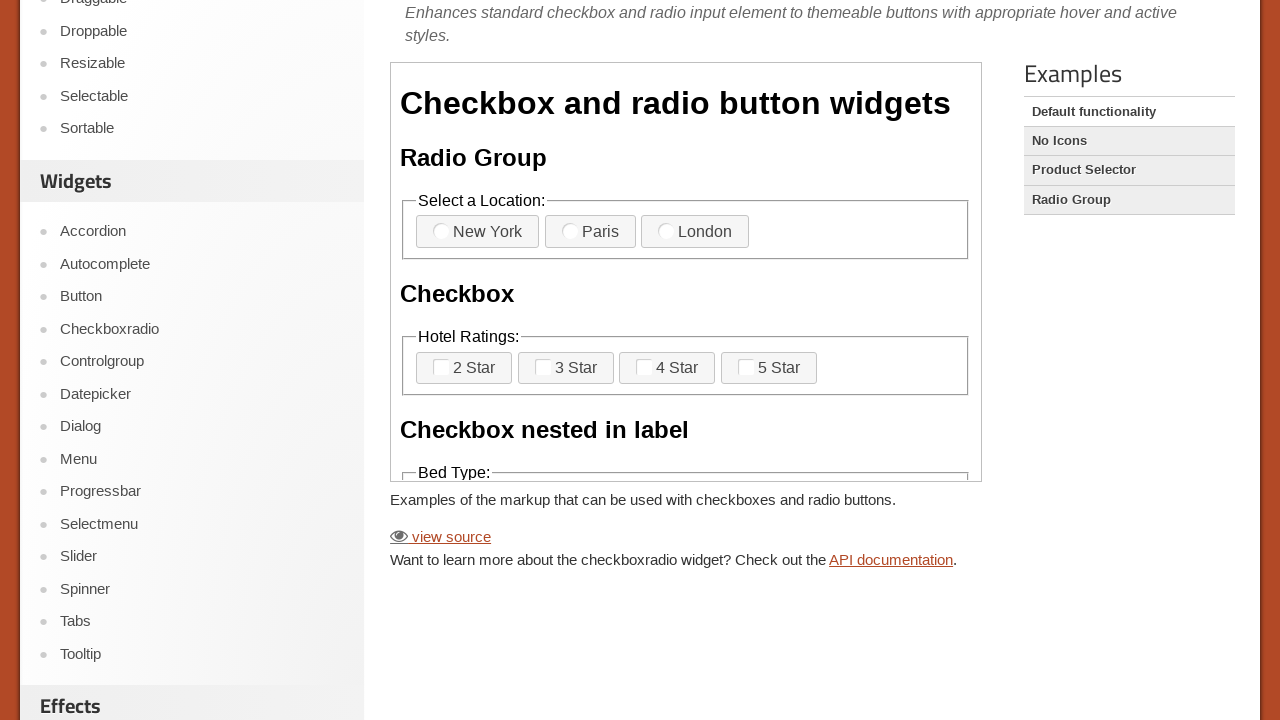

New York radio button is ready
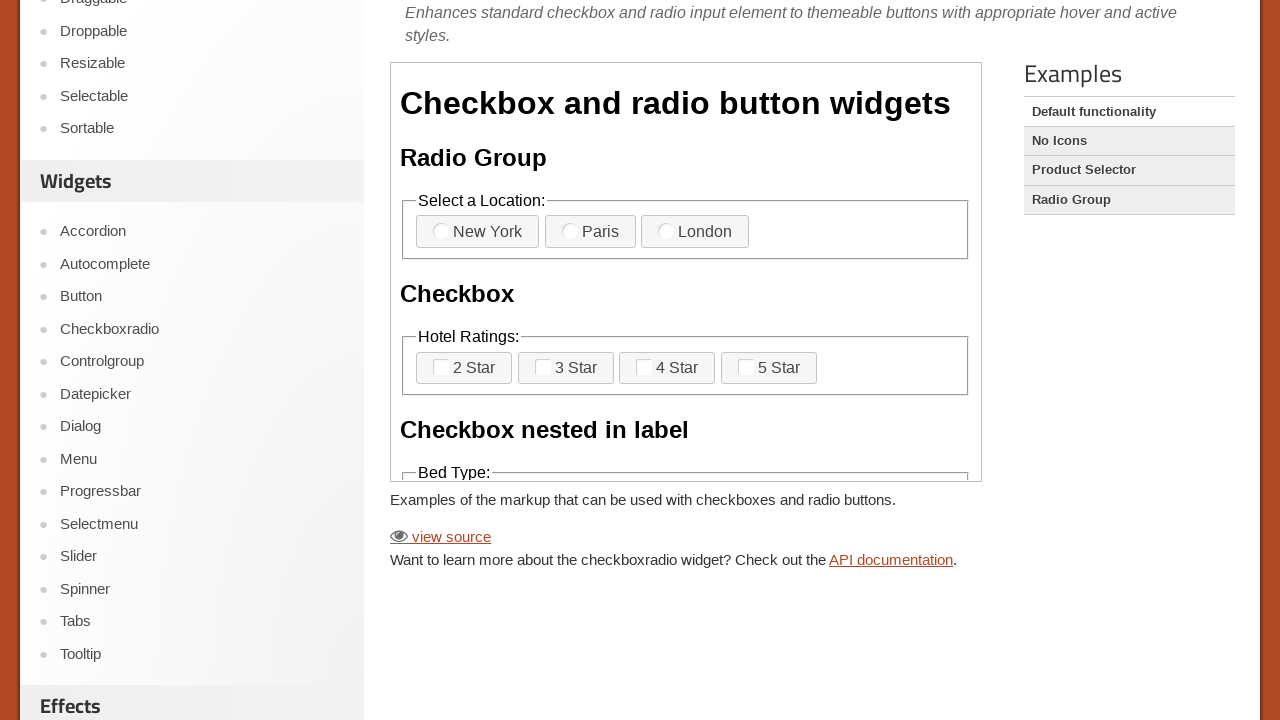

Clicked New York radio button at (478, 232) on iframe >> nth=0 >> internal:control=enter-frame >> fieldset >> nth=0 >> label >>
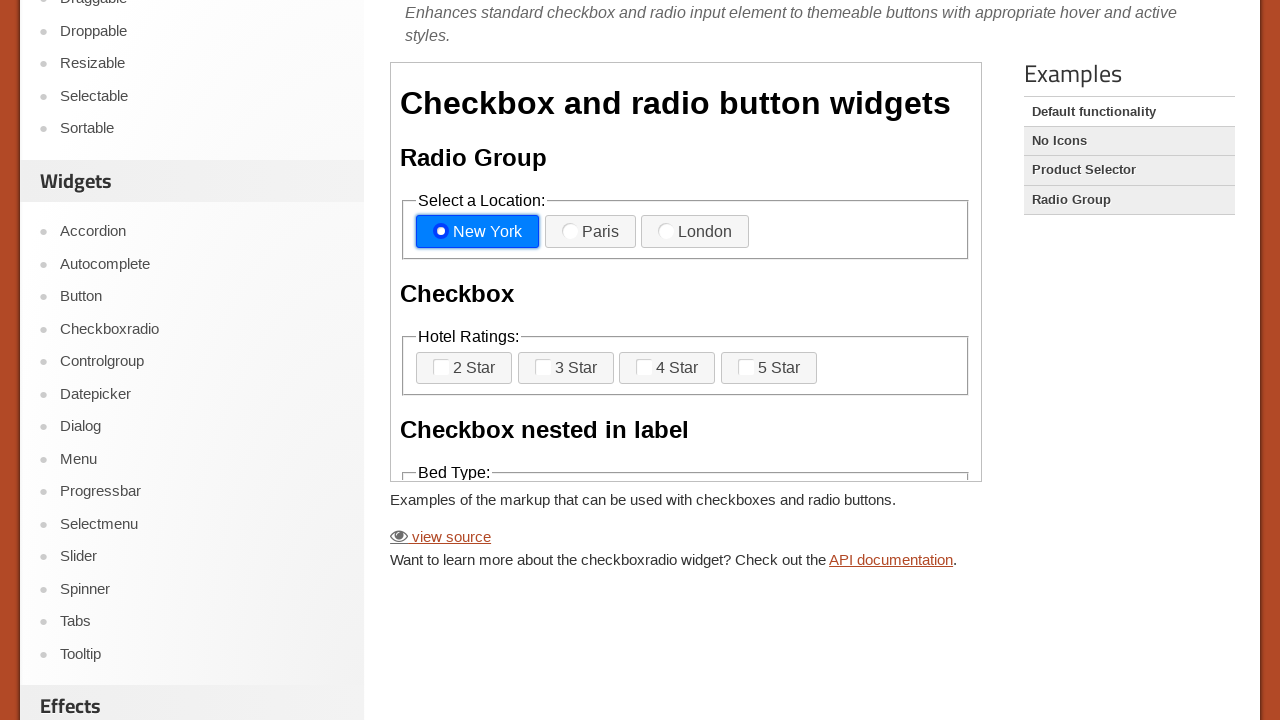

Located rating option button
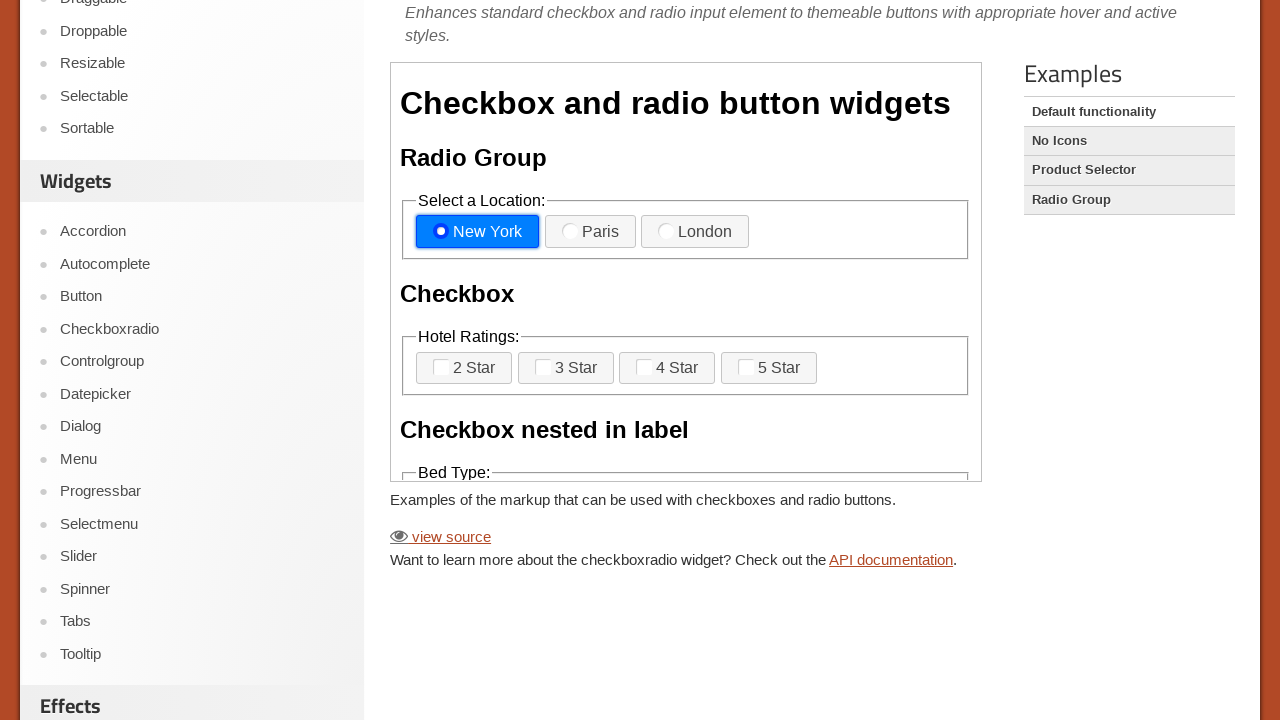

Rating option button is ready
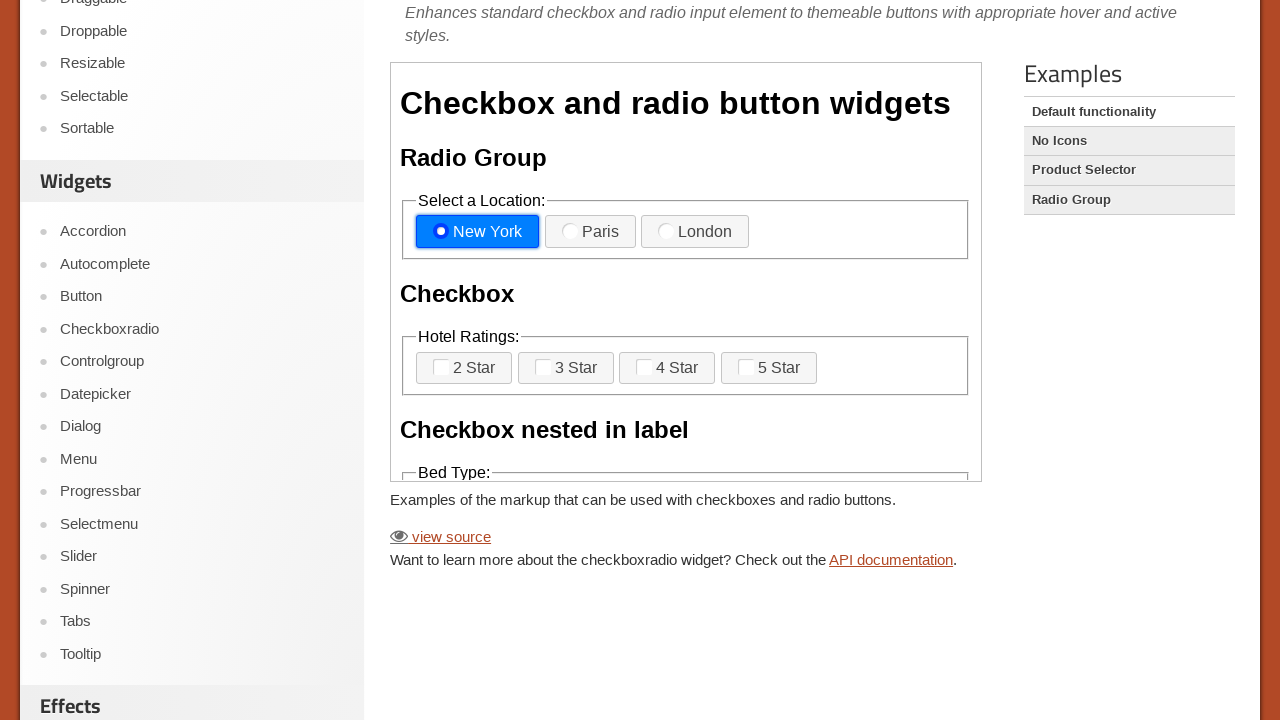

Clicked rating option button at (566, 368) on iframe >> nth=0 >> internal:control=enter-frame >> fieldset >> nth=1 >> label >>
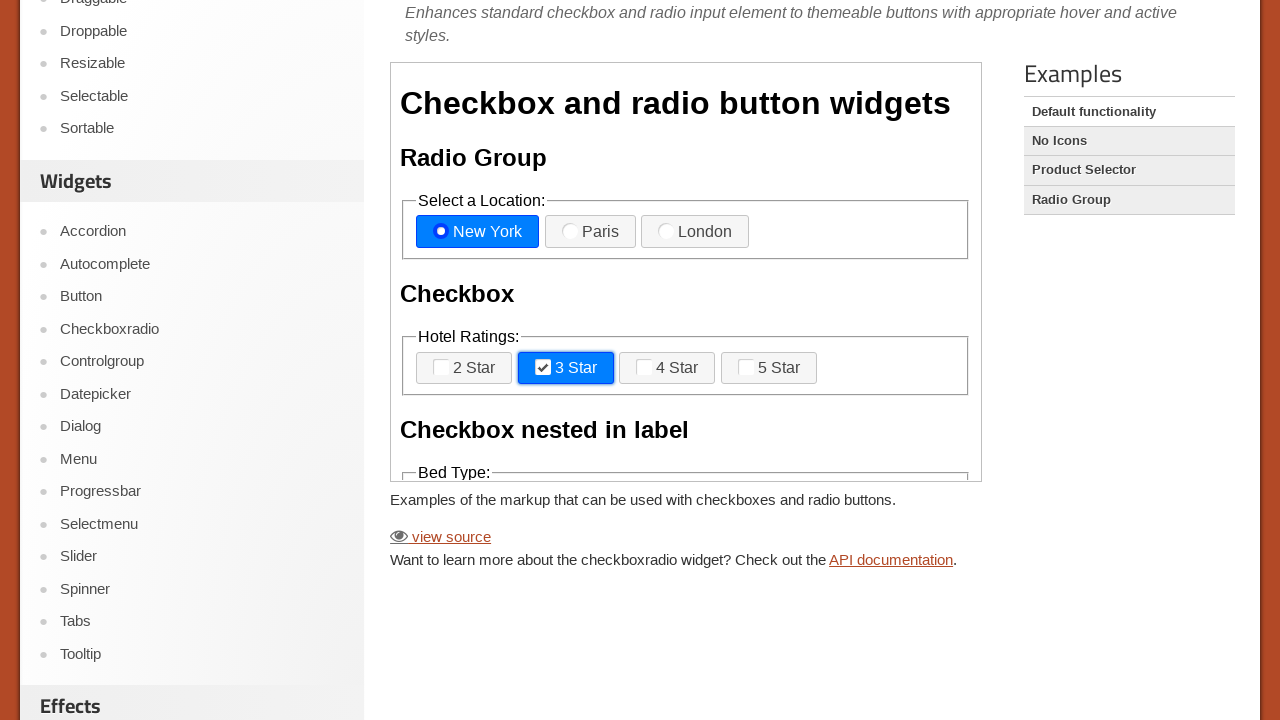

Located bed type checkbox
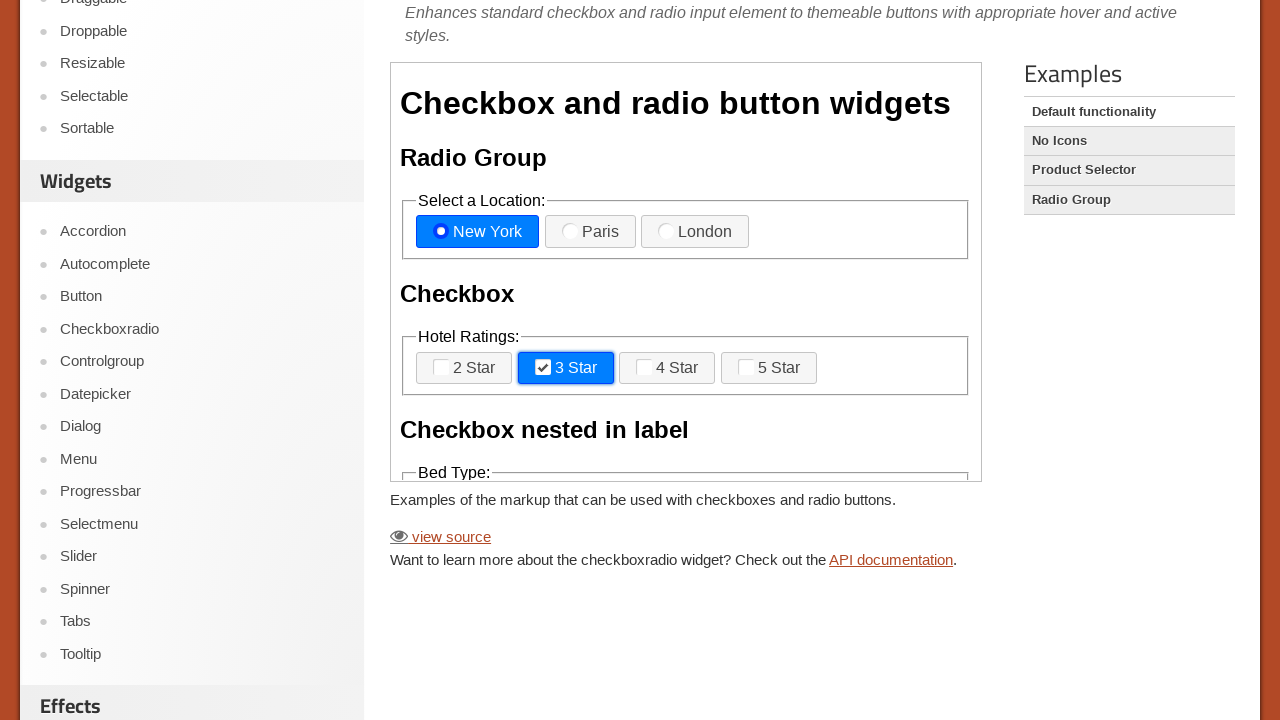

Bed type checkbox is ready
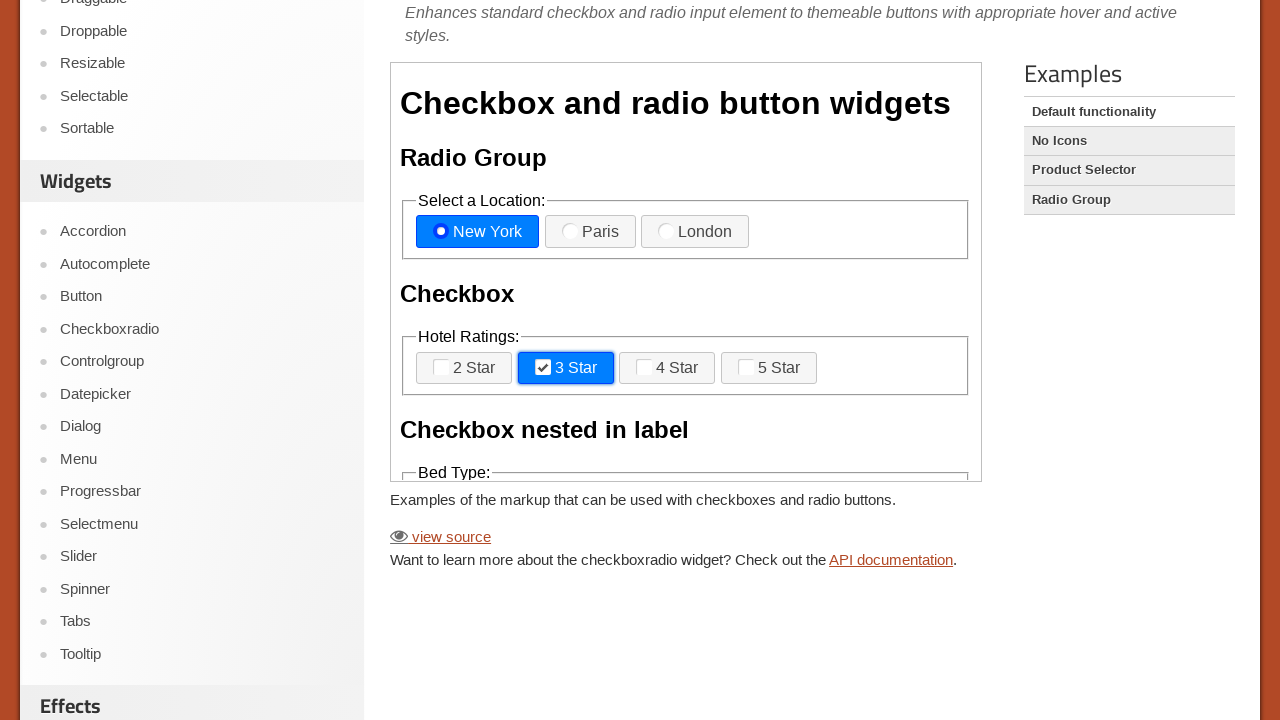

Clicked bed type checkbox at (719, 444) on iframe >> nth=0 >> internal:control=enter-frame >> fieldset >> nth=2 >> label >>
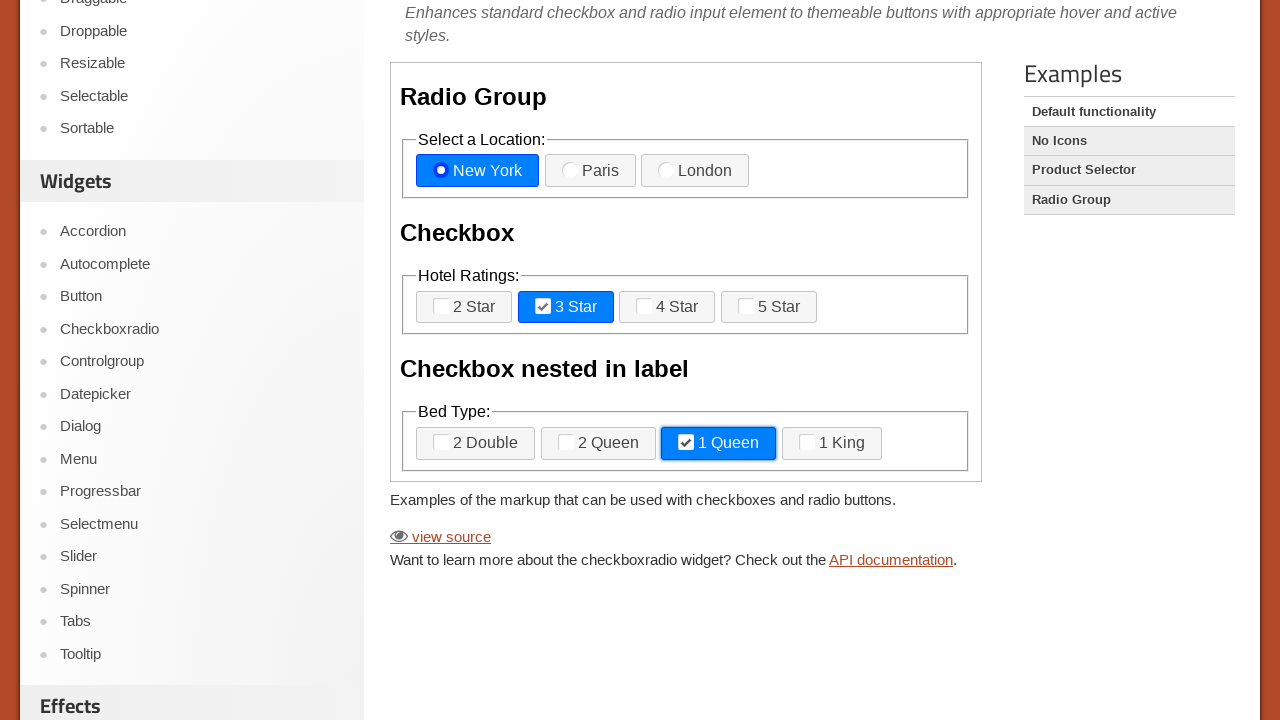

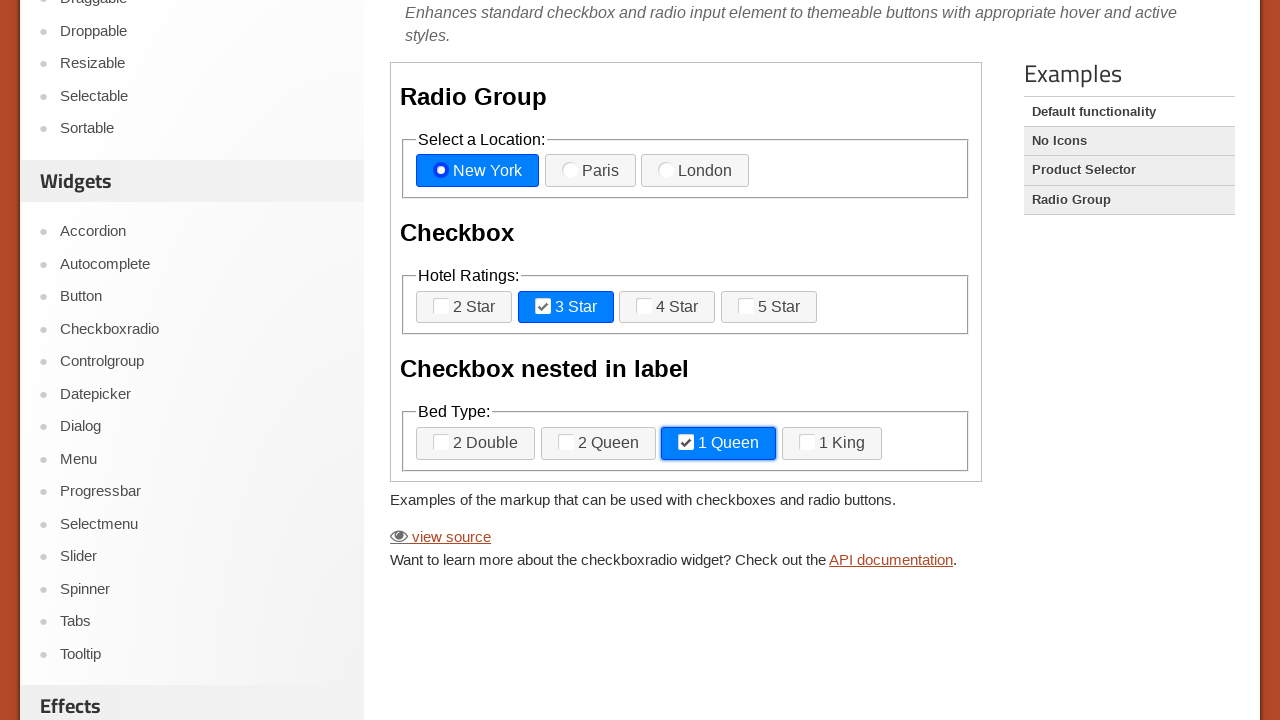